Tests dynamic loading by clicking the Start button and waiting for "Hello World!" text to appear

Starting URL: https://the-internet.herokuapp.com/dynamic_loading/1

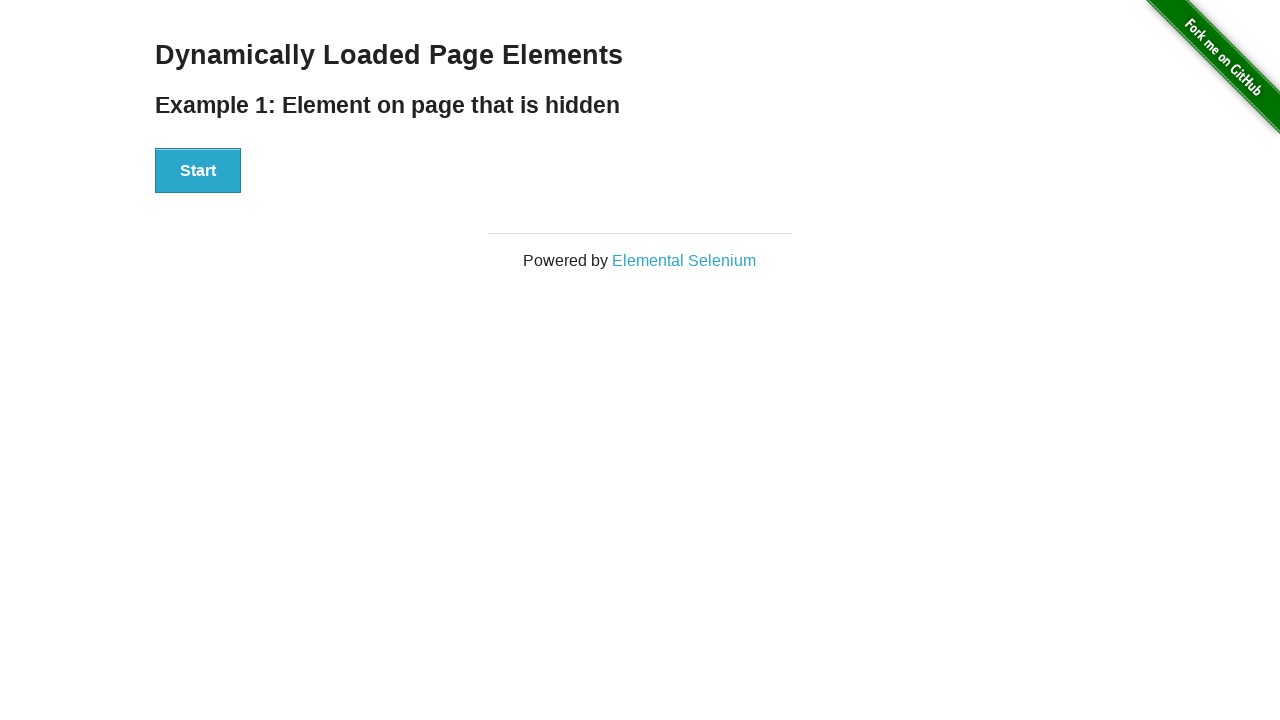

Clicked Start button to trigger dynamic loading at (198, 171) on xpath=//div[@id='start']//button
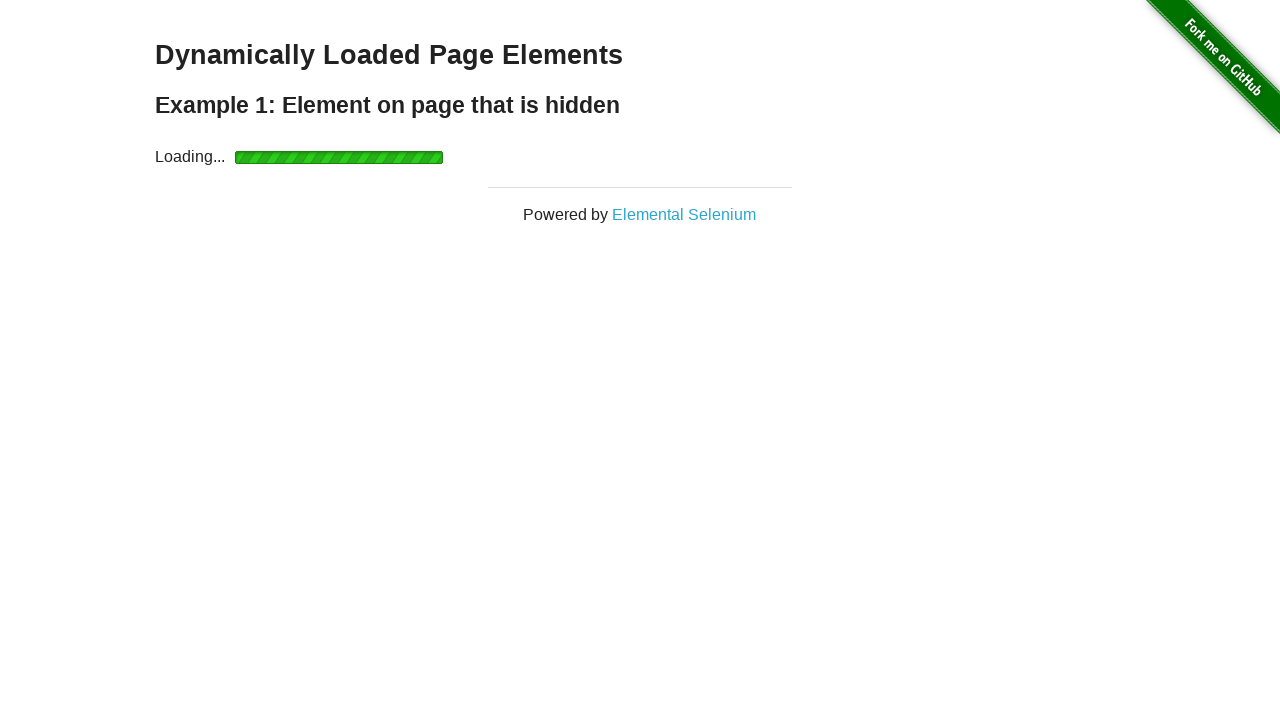

Waited for 'Hello World!' text to appear and become visible
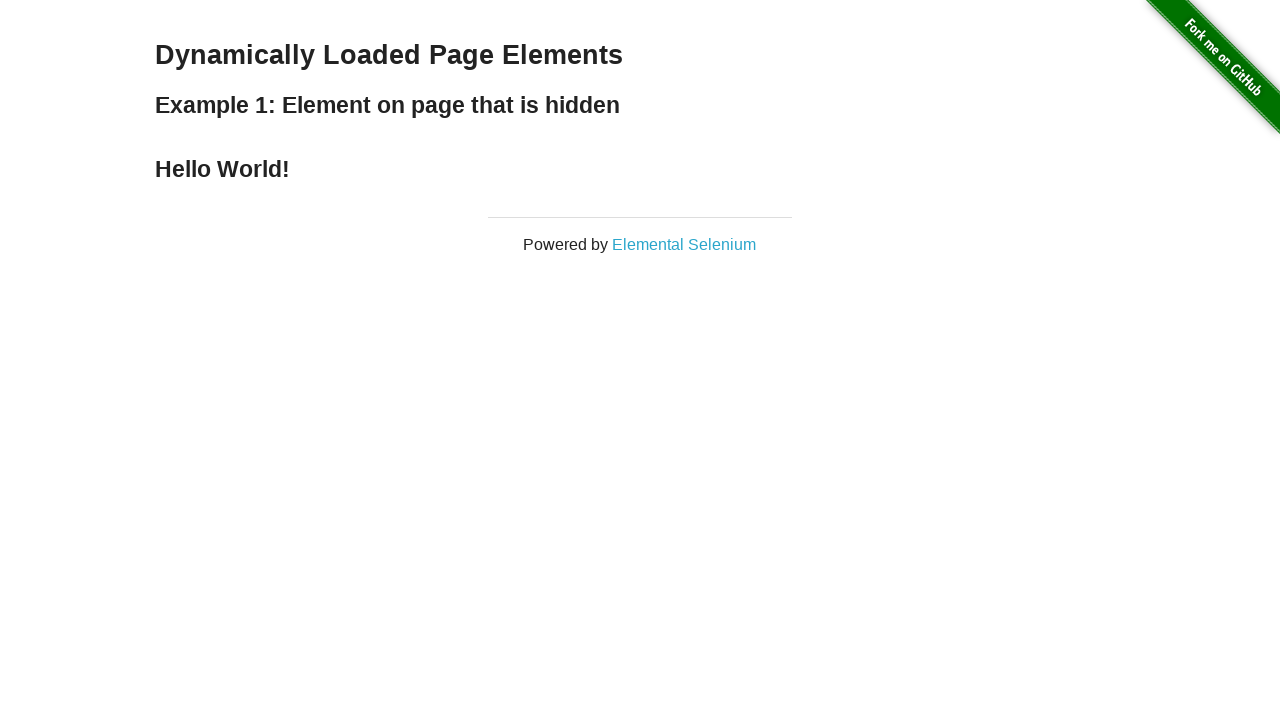

Located the 'Hello World!' element
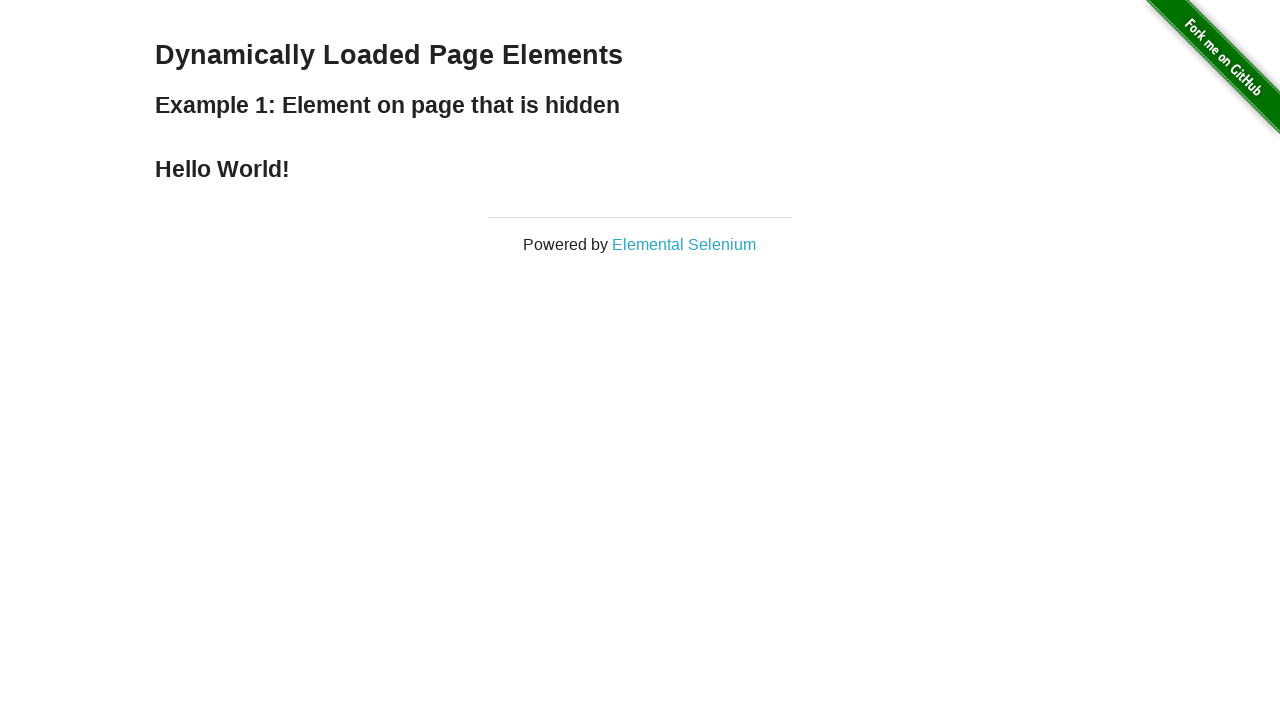

Verified that 'Hello World!' text content matches expected value
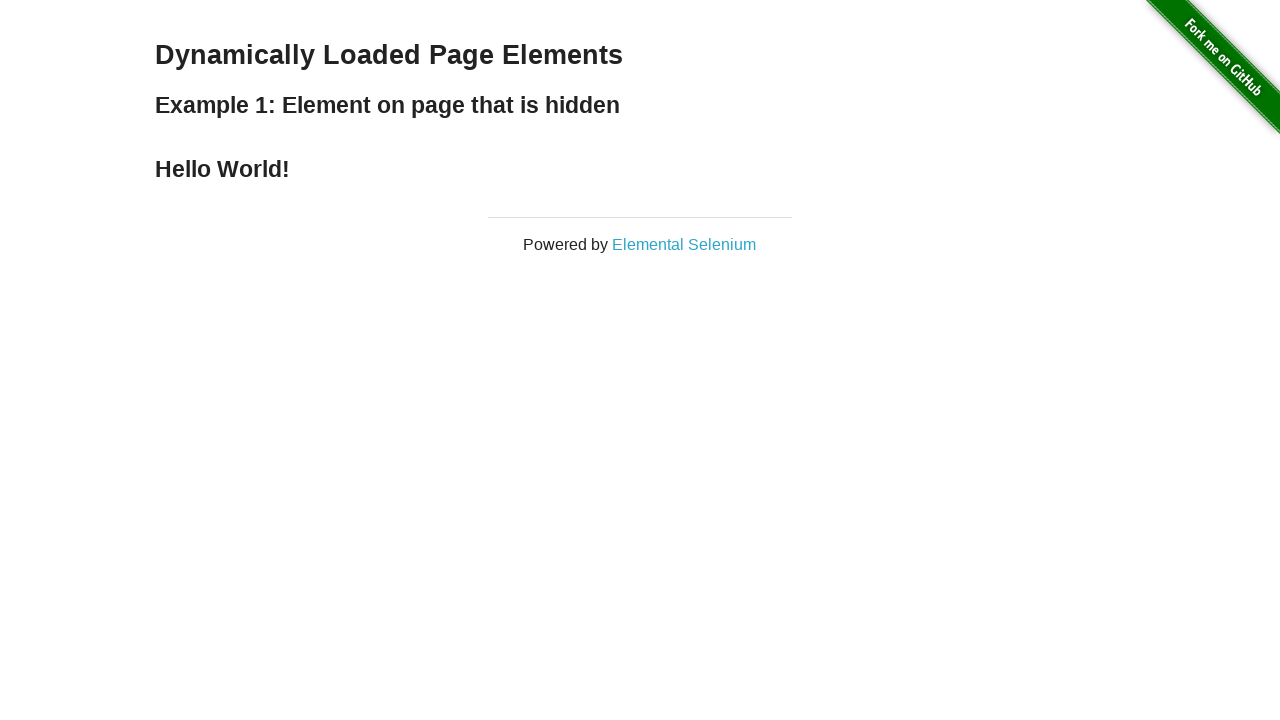

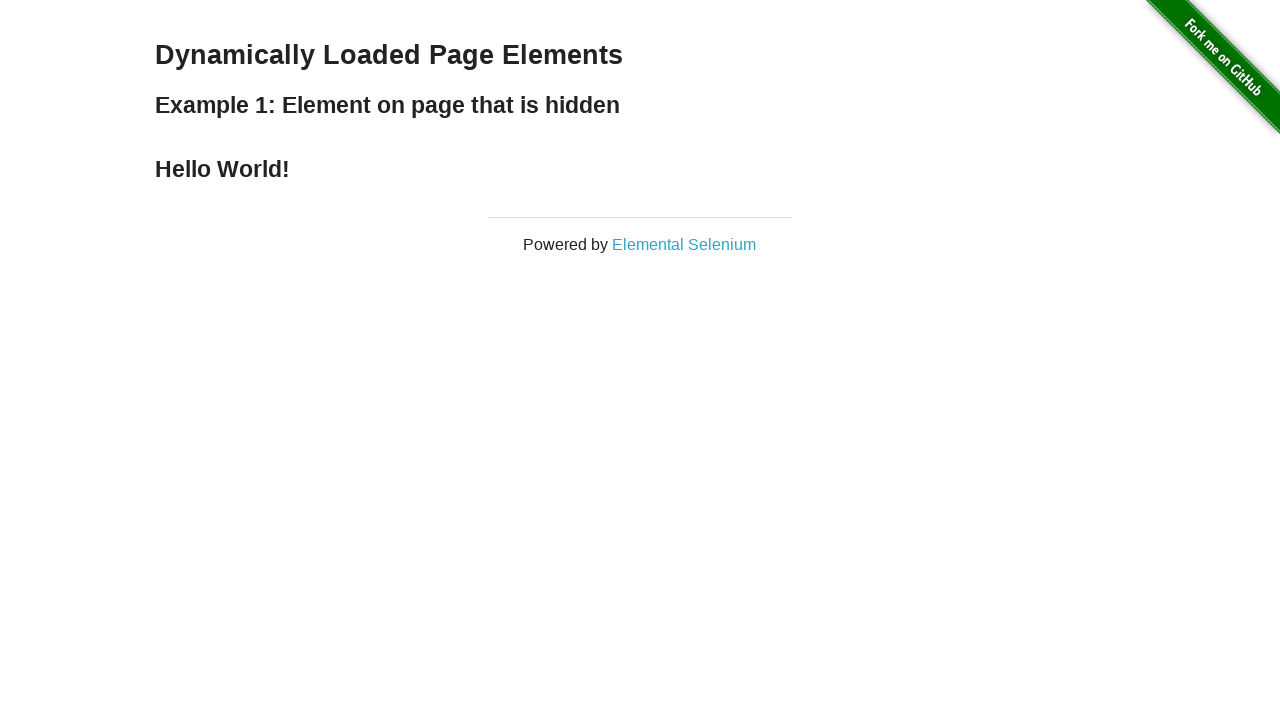